Navigates to a portal page and captures a full-page screenshot by adjusting the window size to match the page height

Starting URL: https://home.portalsas.com.br/

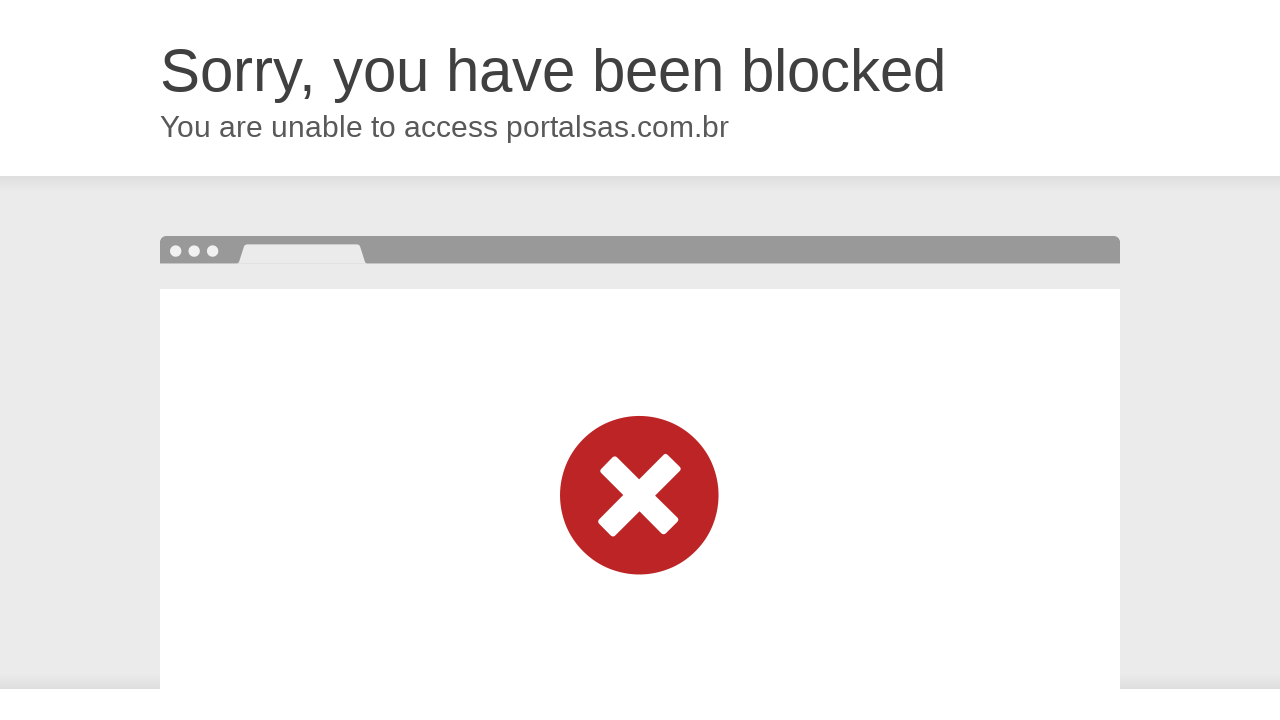

Retrieved total page height via JavaScript evaluation
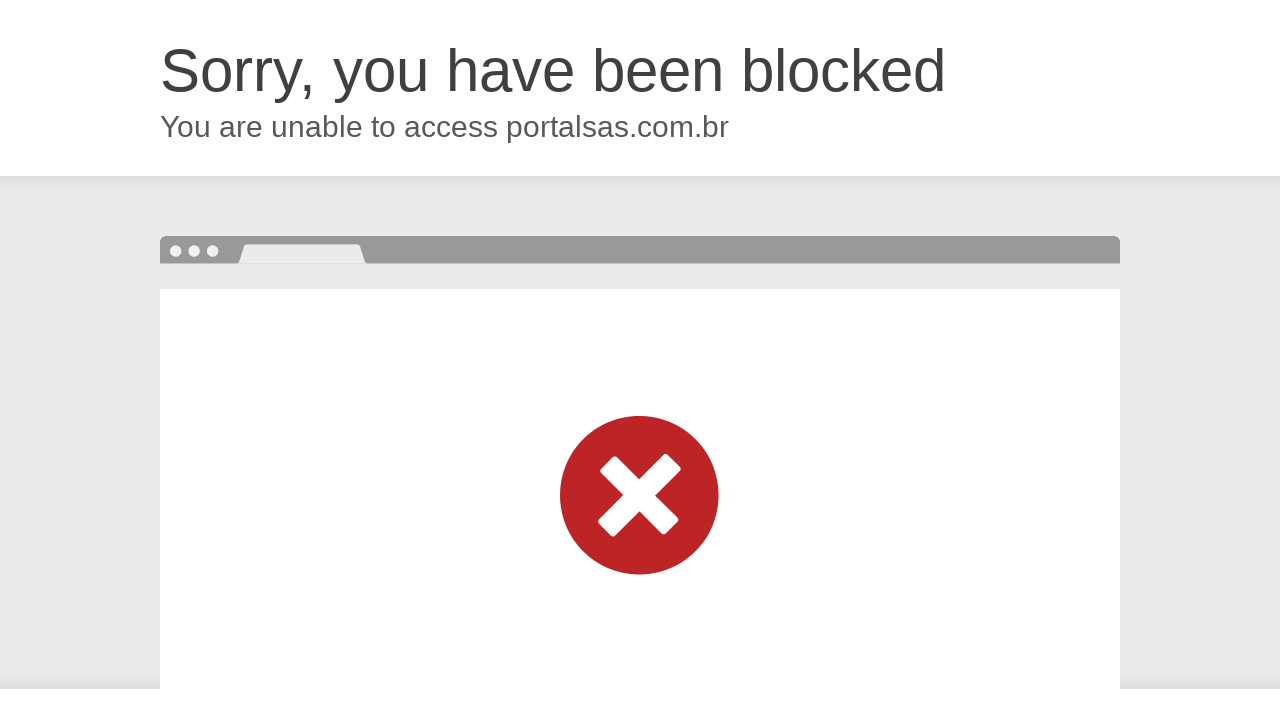

Set viewport size to 1366x1021 to match full page height
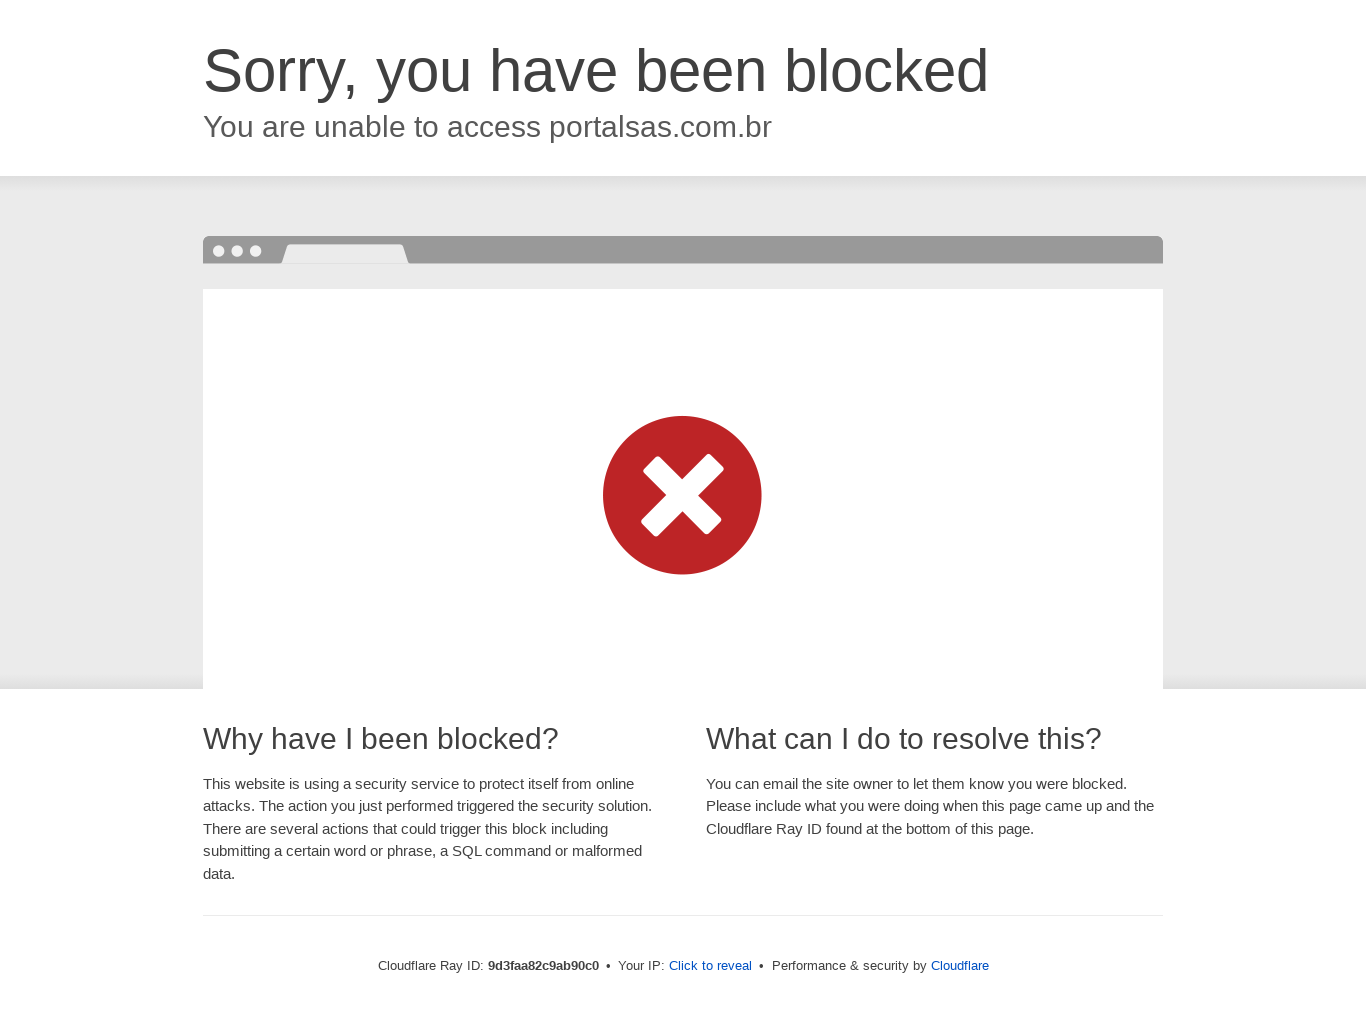

Captured full-page screenshot
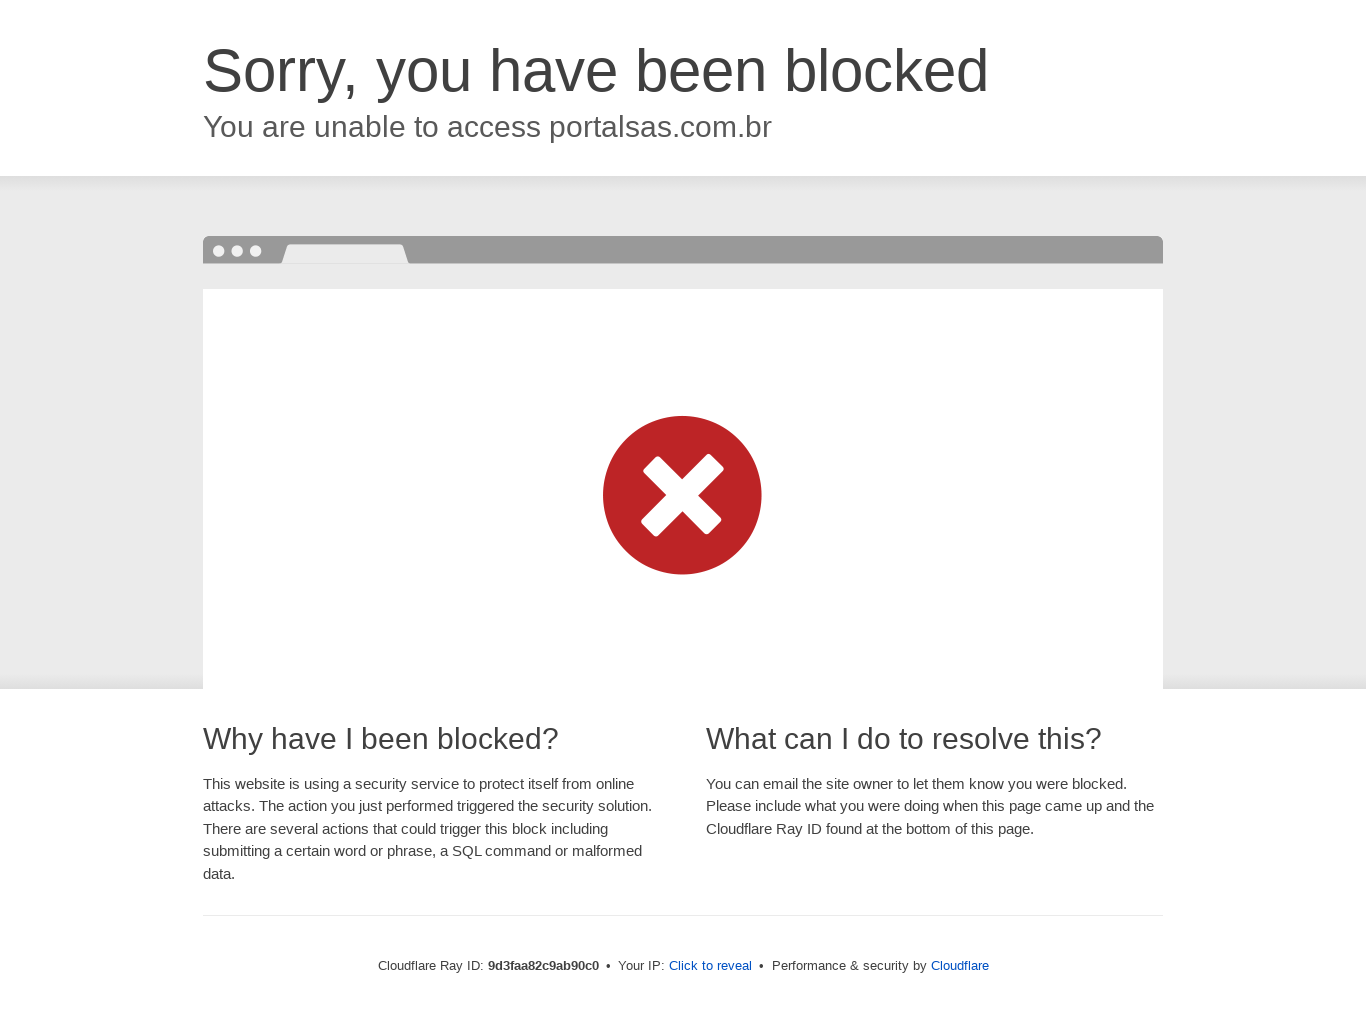

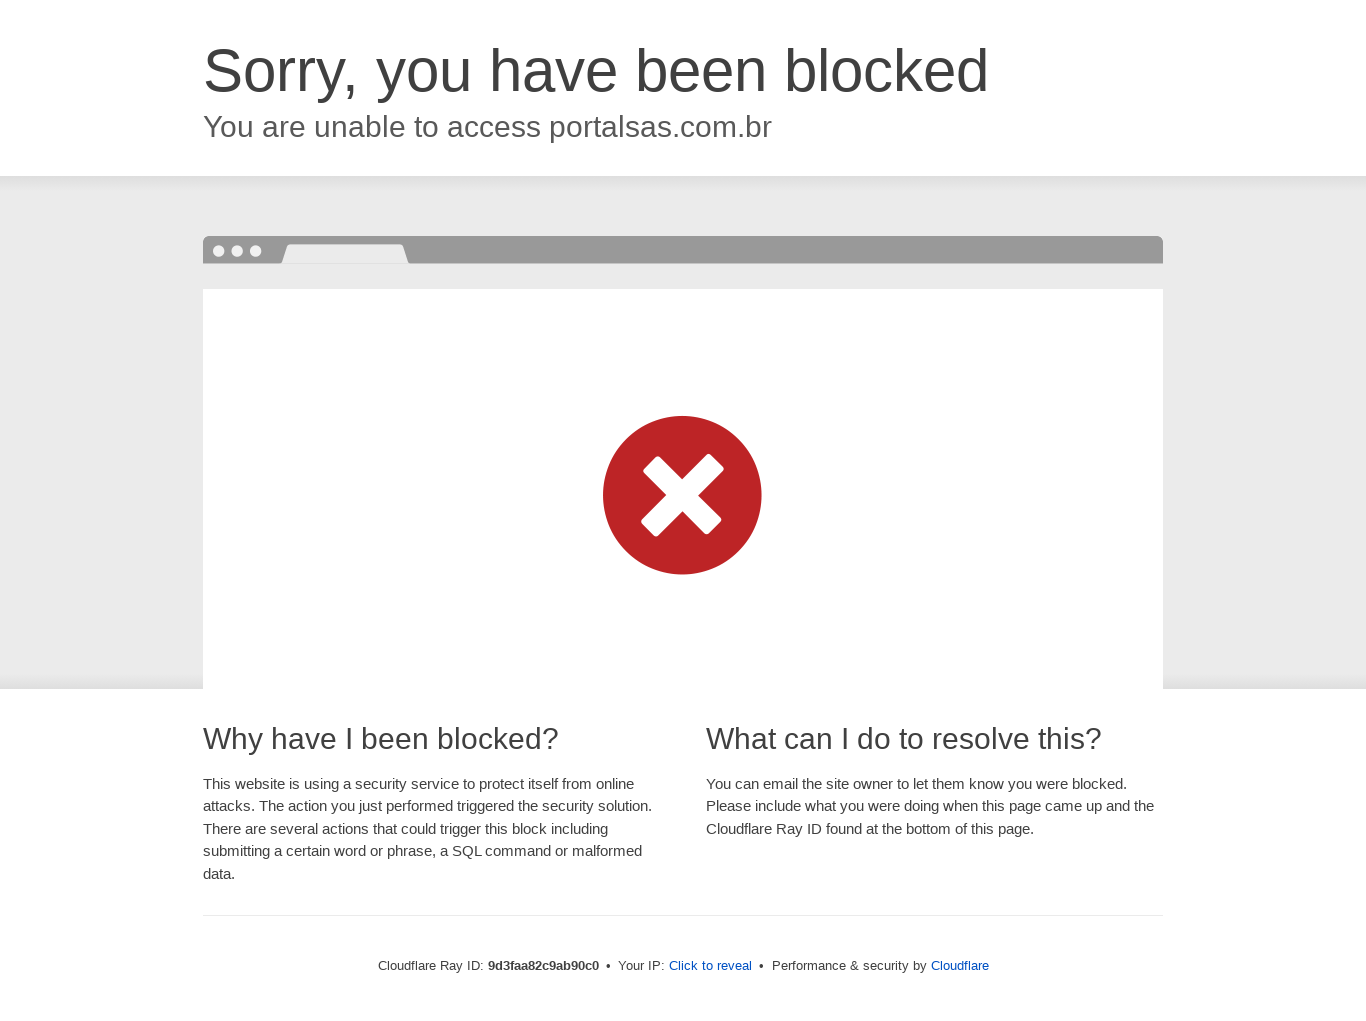